Tests the registration form with maximum valid data by clicking the register link, filling username and password fields, submitting, and verifying the success message.

Starting URL: https://anatoly-karpovich.github.io/demo-login-form/

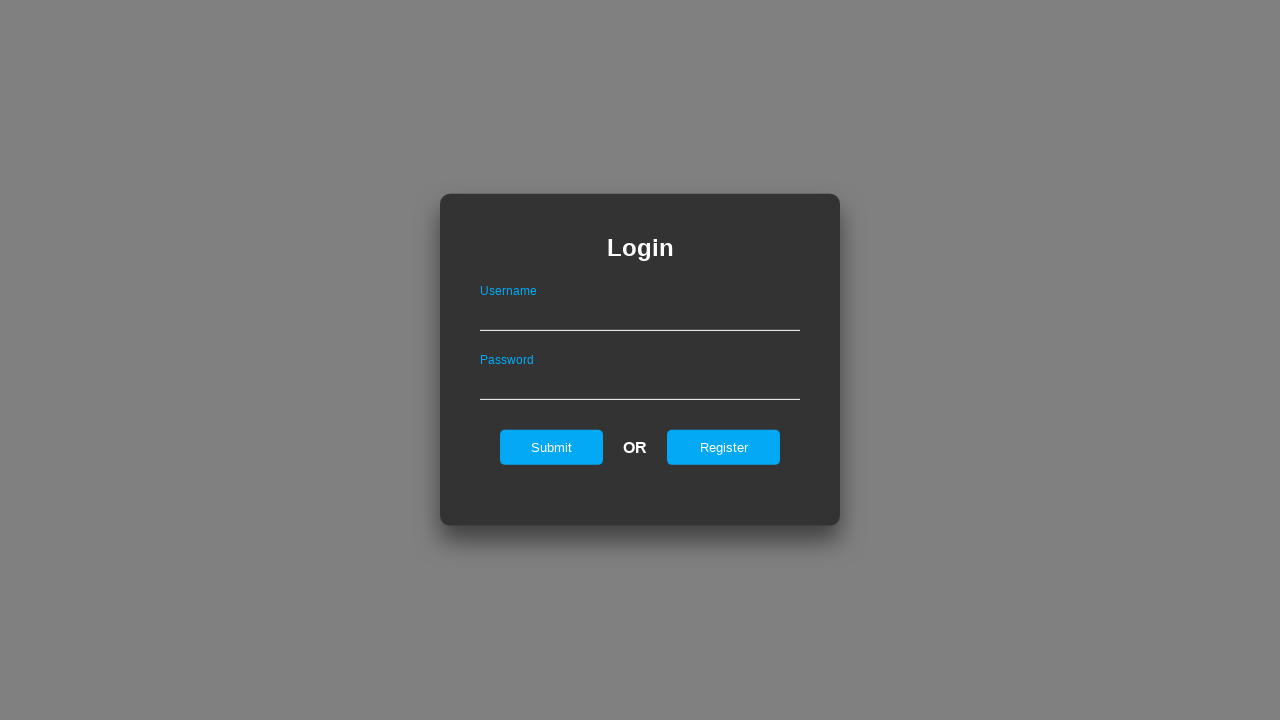

Clicked register link to open registration form at (724, 447) on #registerOnLogin
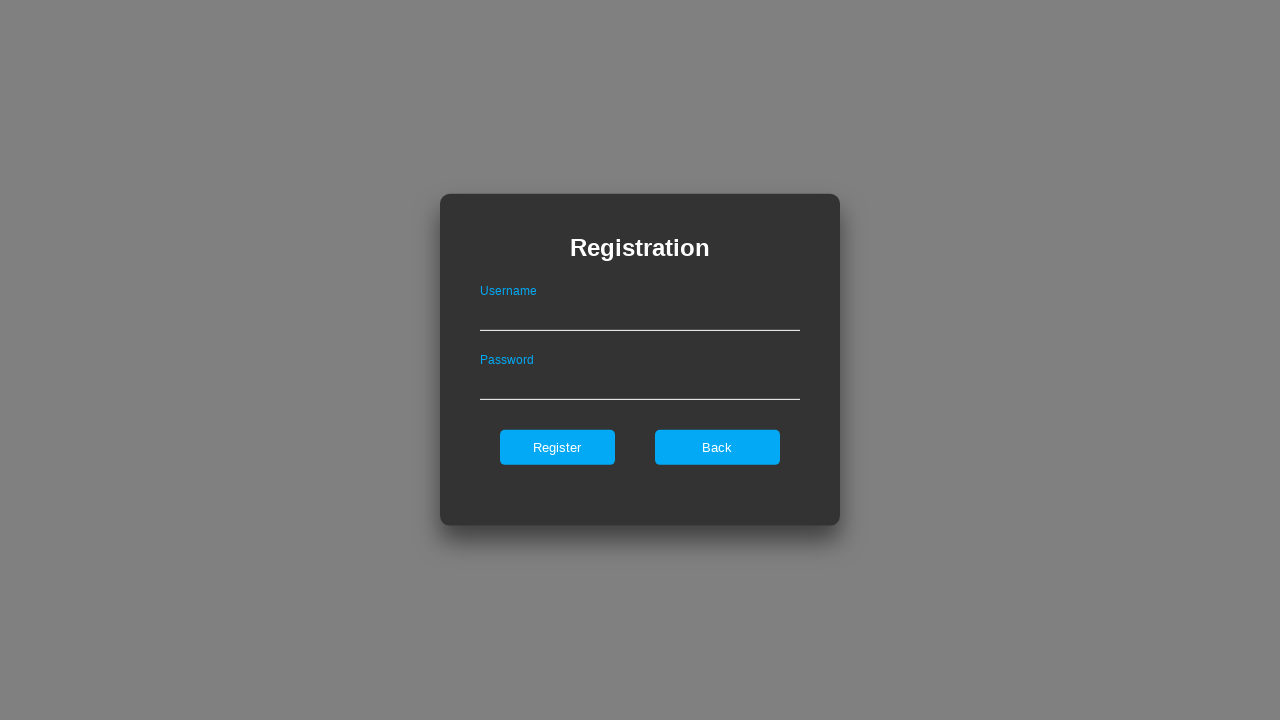

Located registration form container
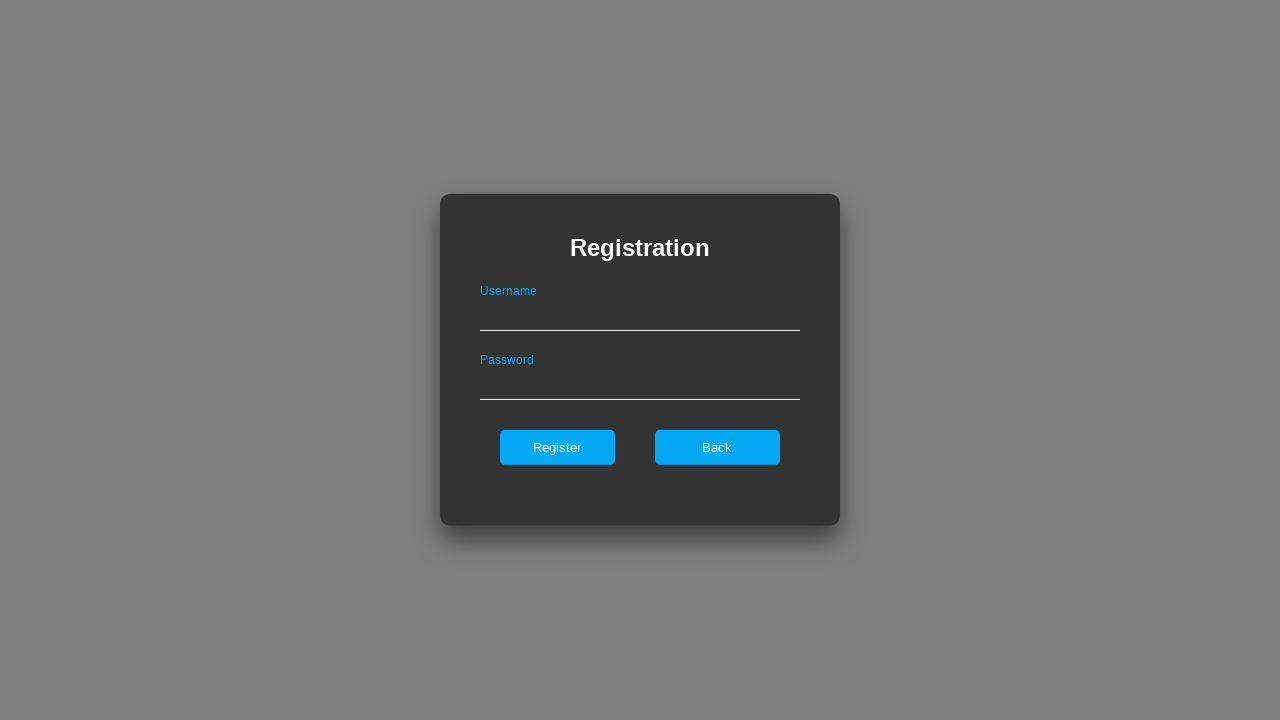

Filled username field with max valid data 'aB!11111111111111111111' on .registerForm >> #userNameOnRegister
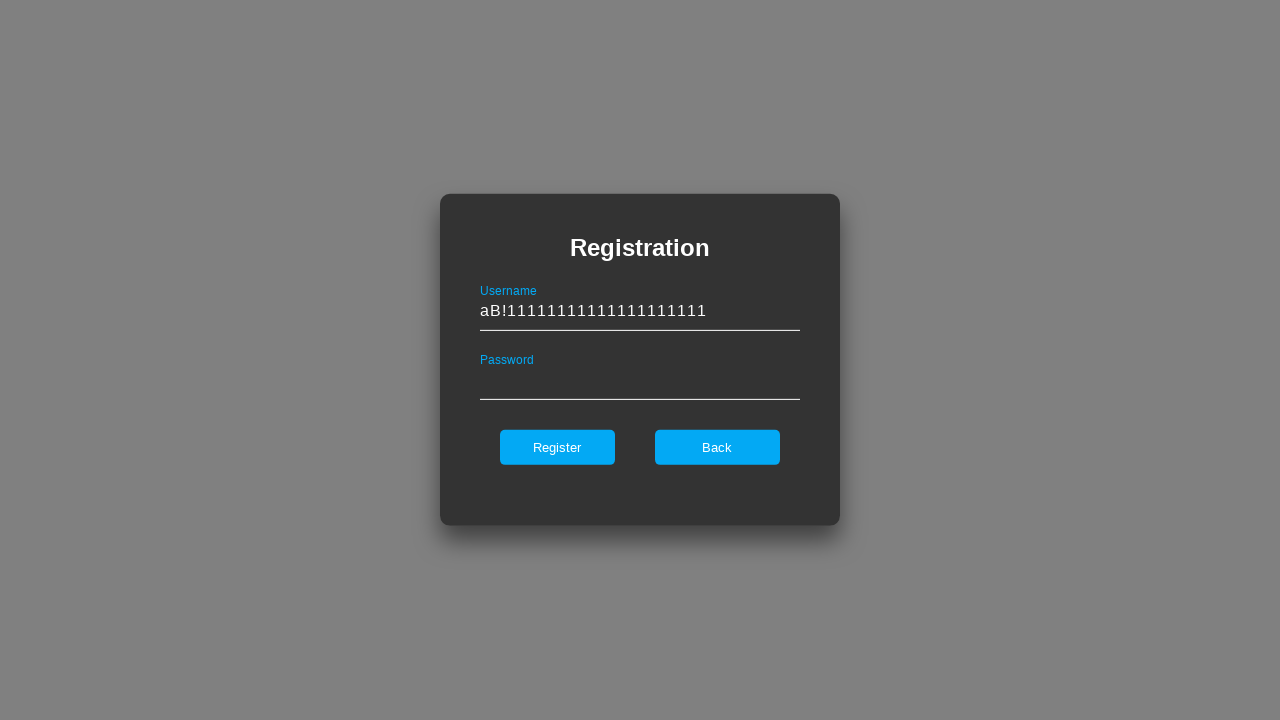

Filled password field with max valid data '123AAbb!111111111111' on .registerForm >> #passwordOnRegister
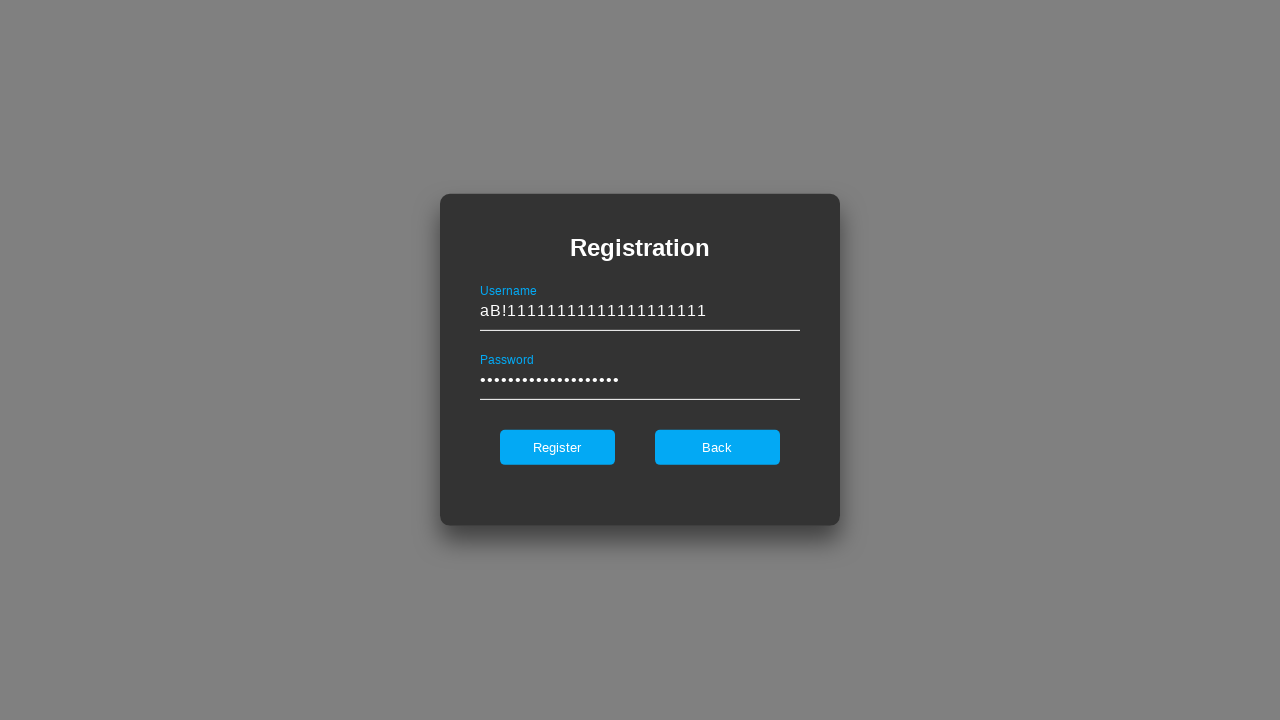

Clicked register button to submit registration form at (557, 447) on .registerForm >> #register
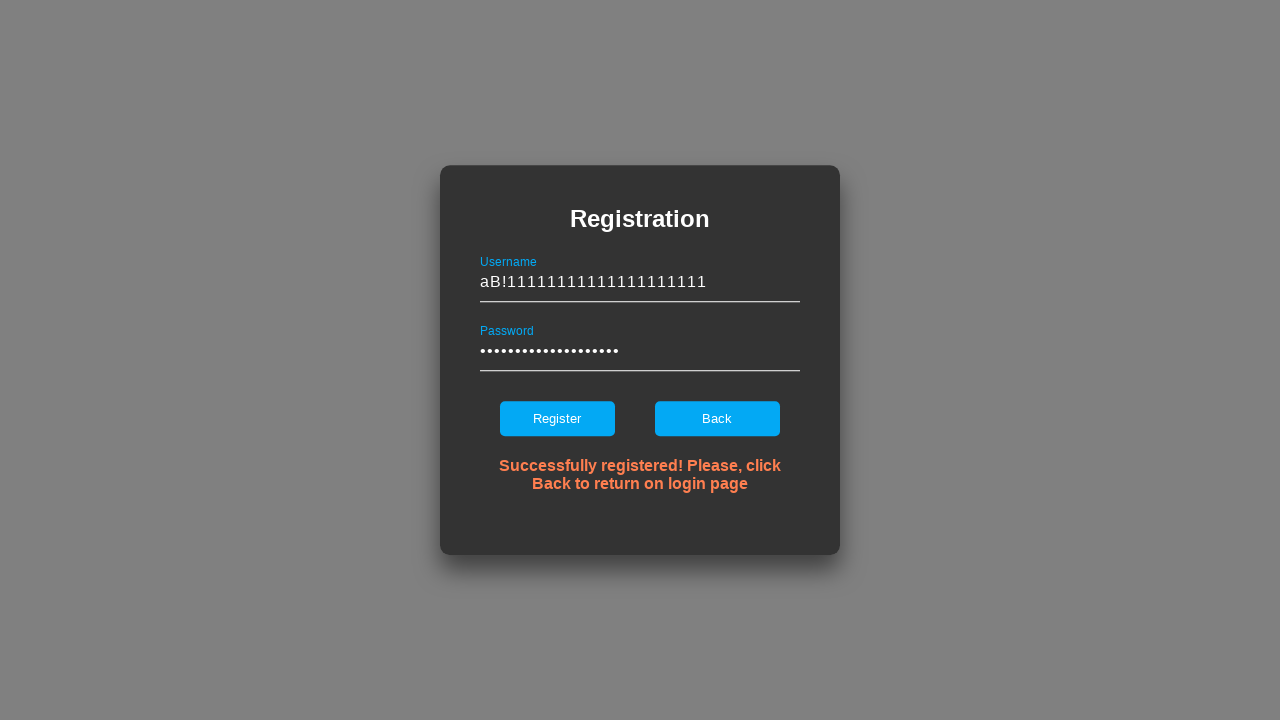

Verified success message 'Successfully registered! Please, click Back to return on login page' is displayed
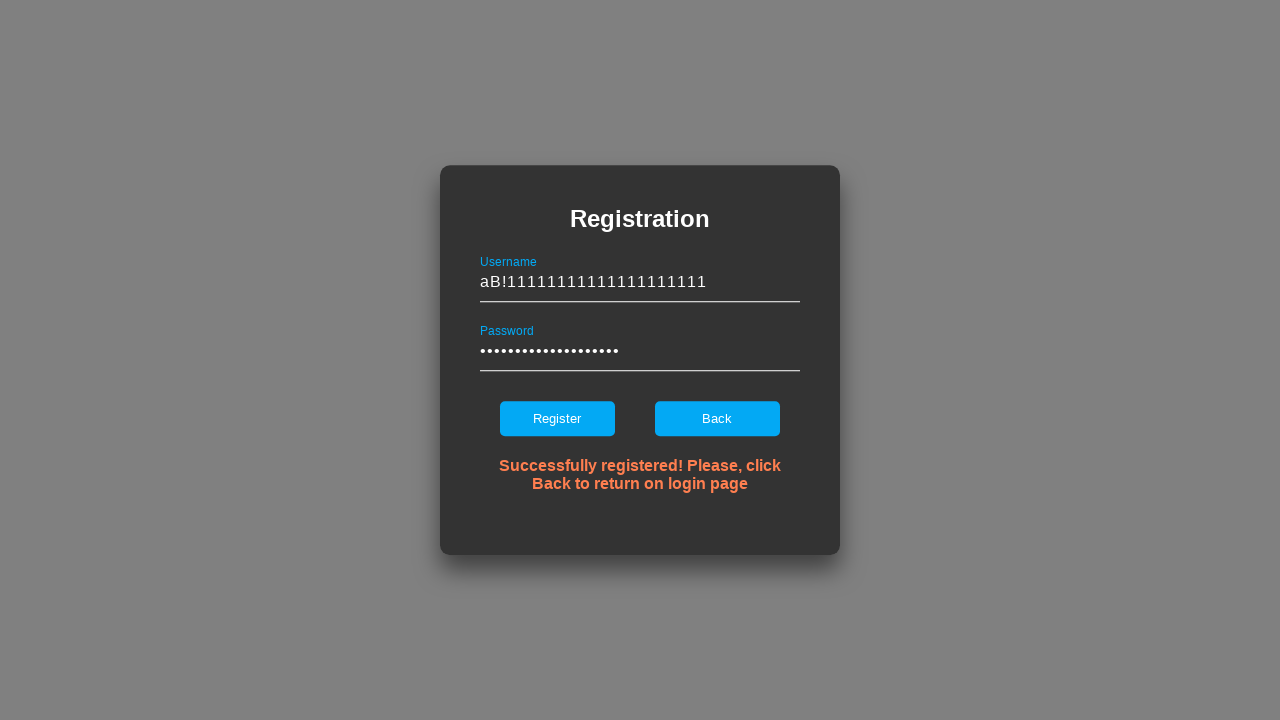

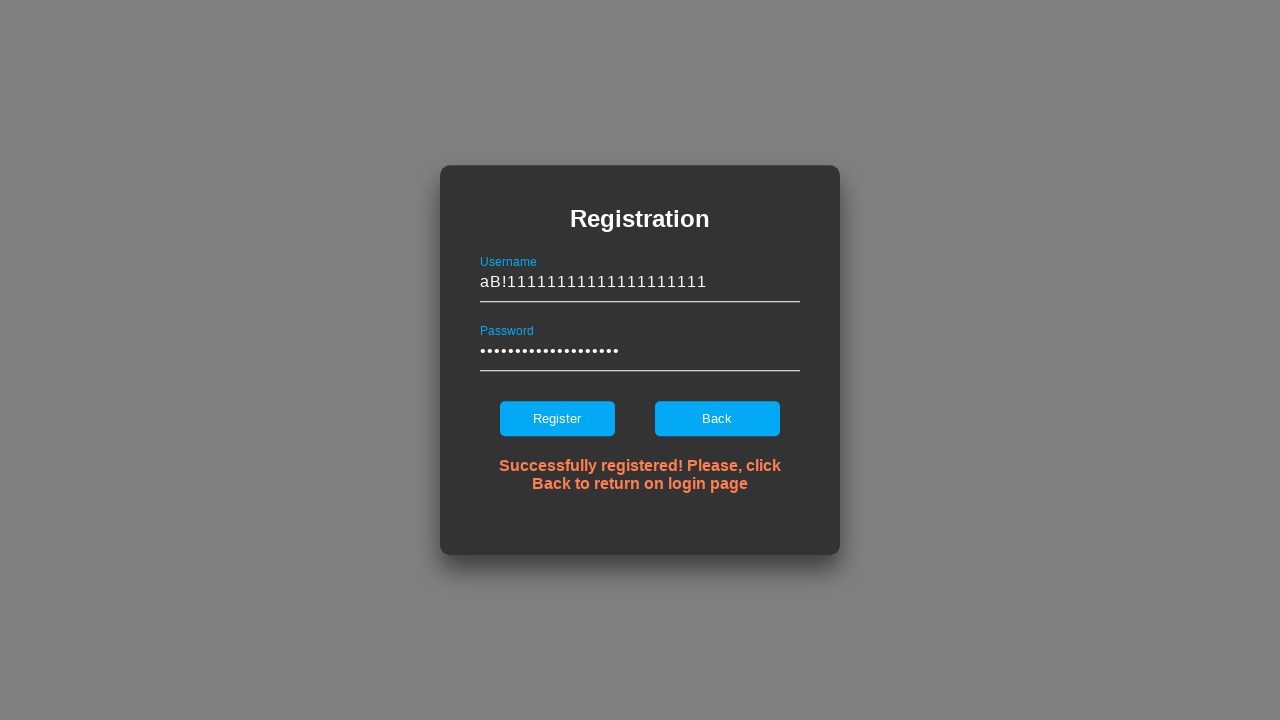